Verifies that the navigation menu contains the expected links: Home, Products, About Us, Contact, and Upload

Starting URL: https://practice-react.sdetunicorns.com/

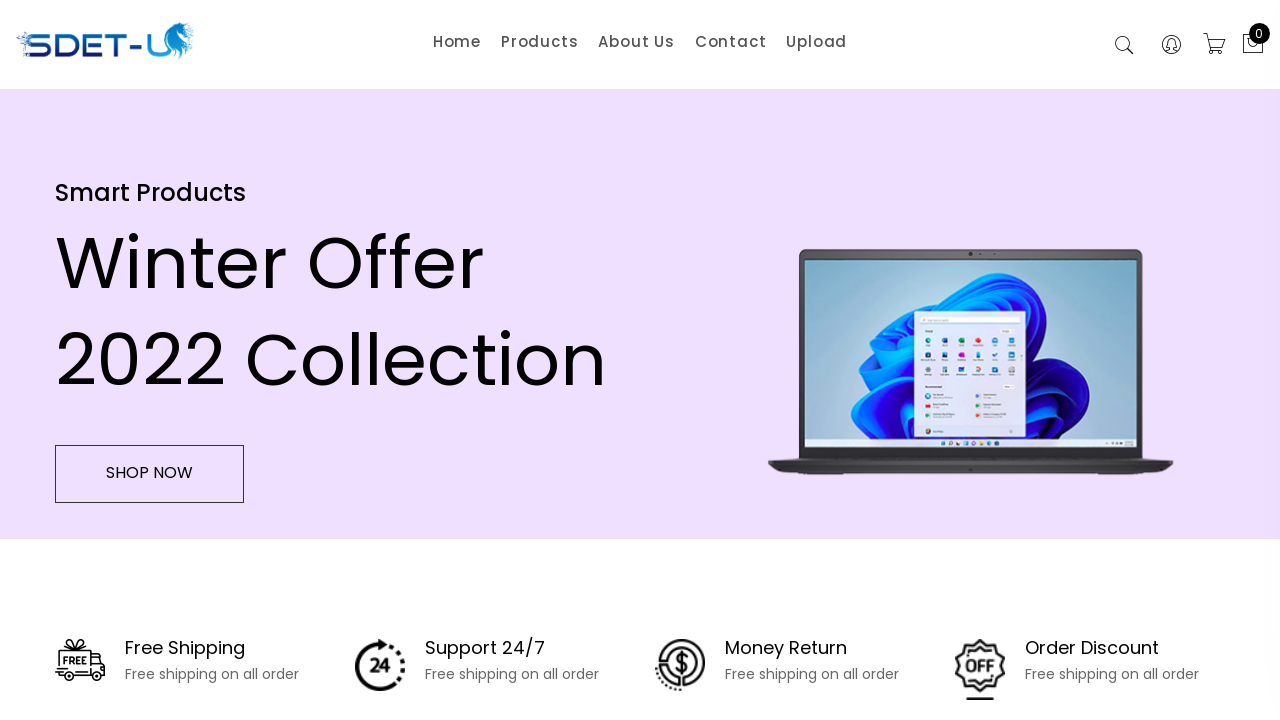

Waited for Products navigation item to load
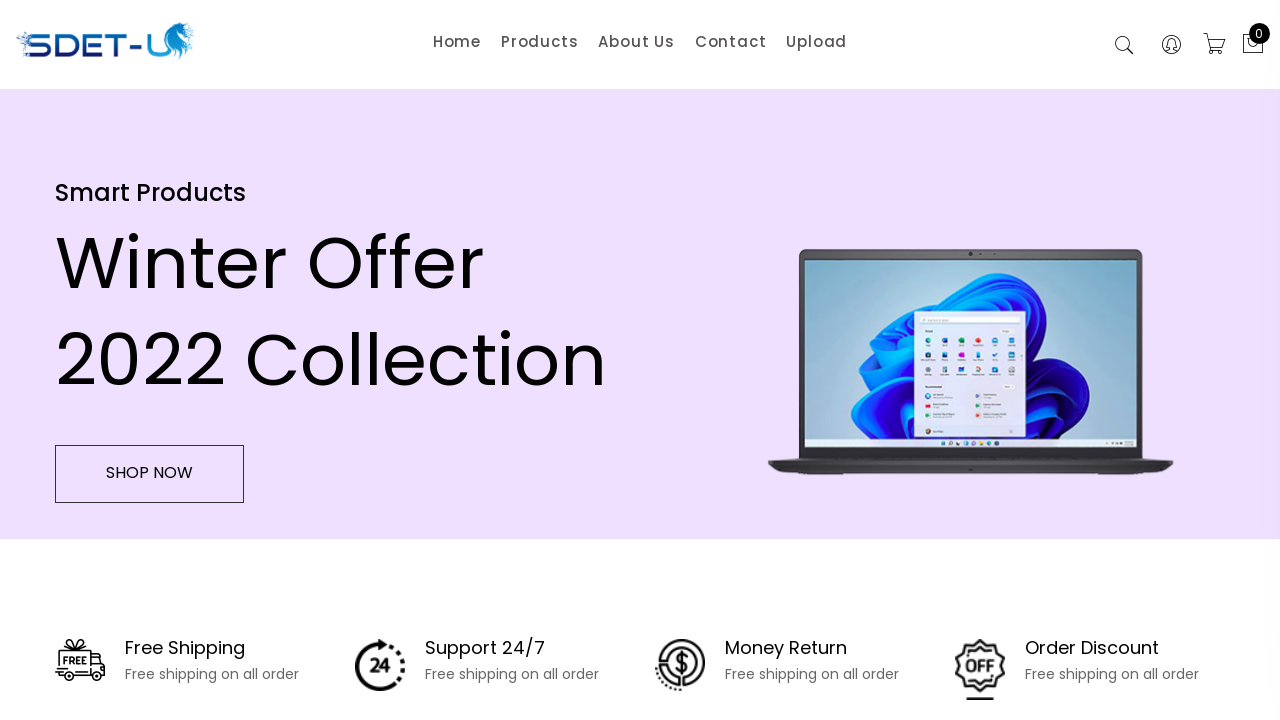

Verified 'Products' text is present in navigation
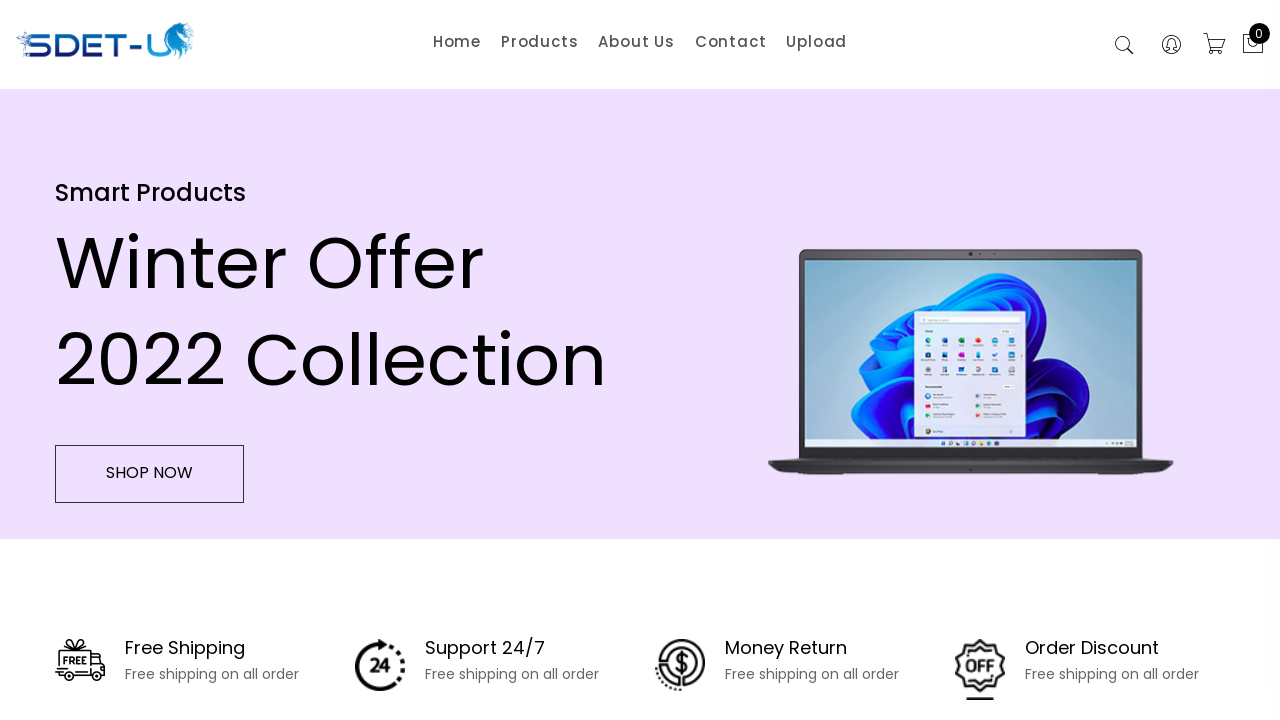

Verified 'Home' navigation link is present at position 1
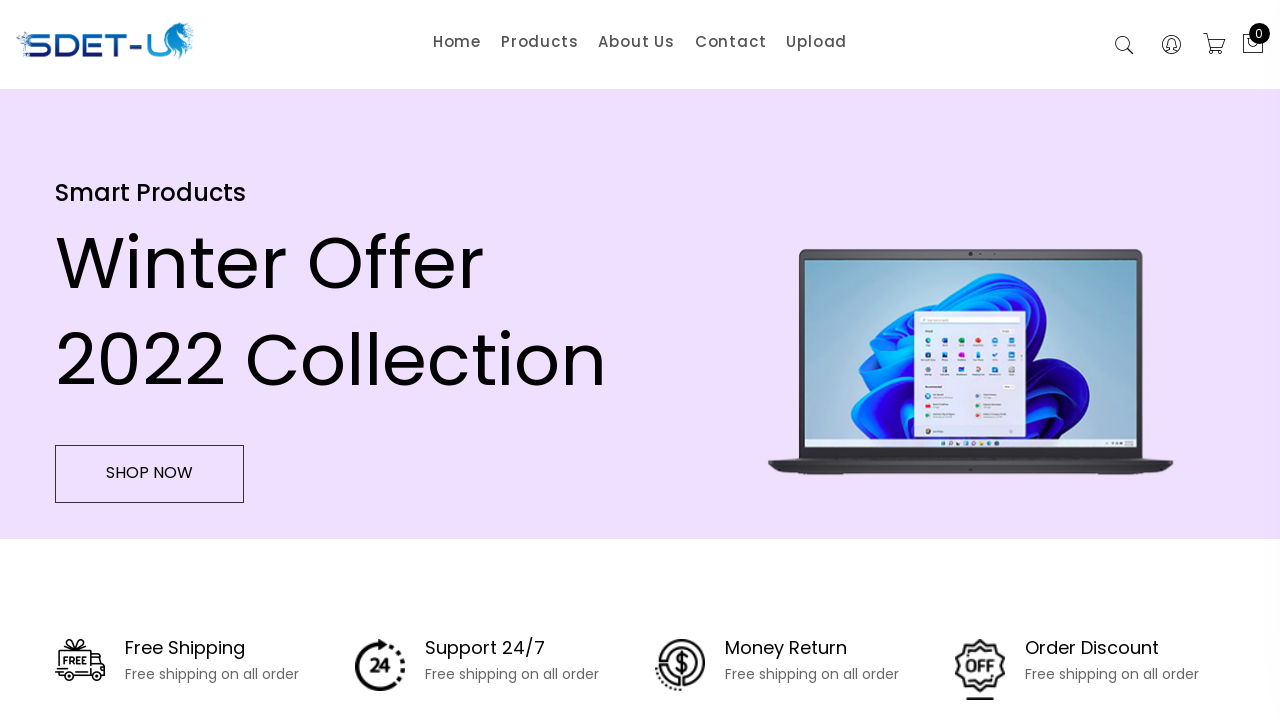

Verified 'Products' navigation link is present at position 2
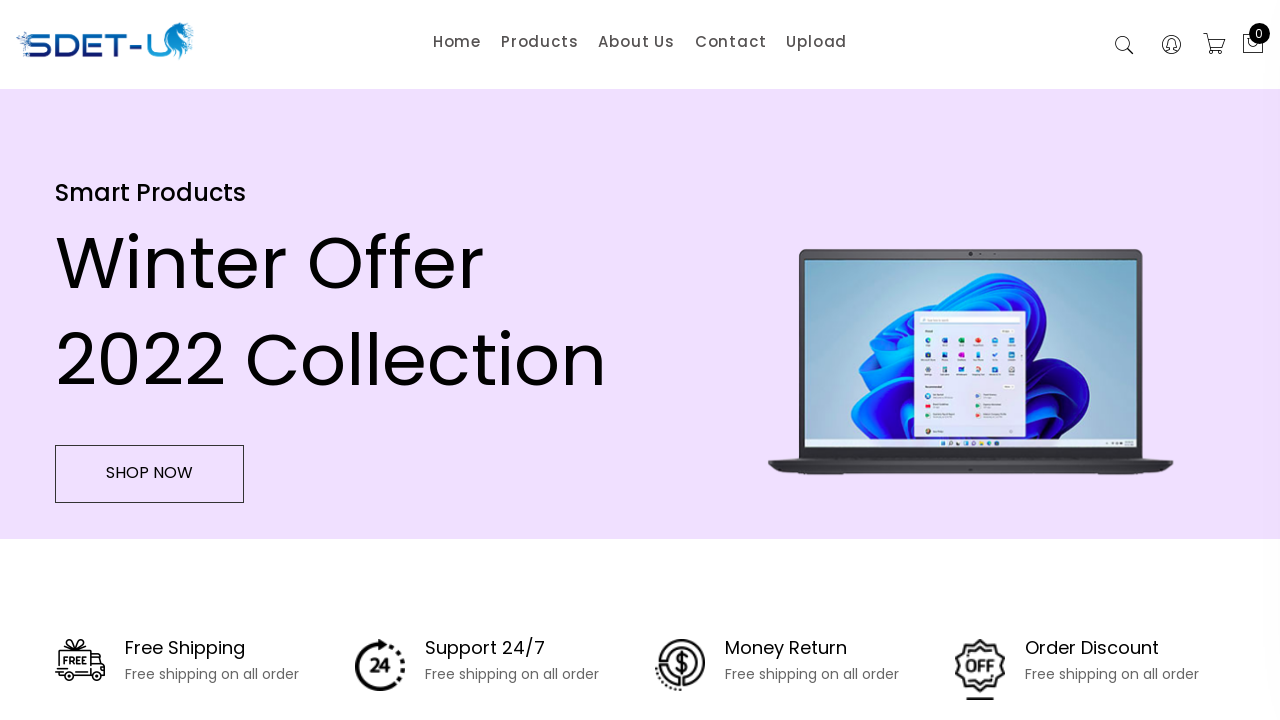

Verified 'About Us' navigation link is present at position 3
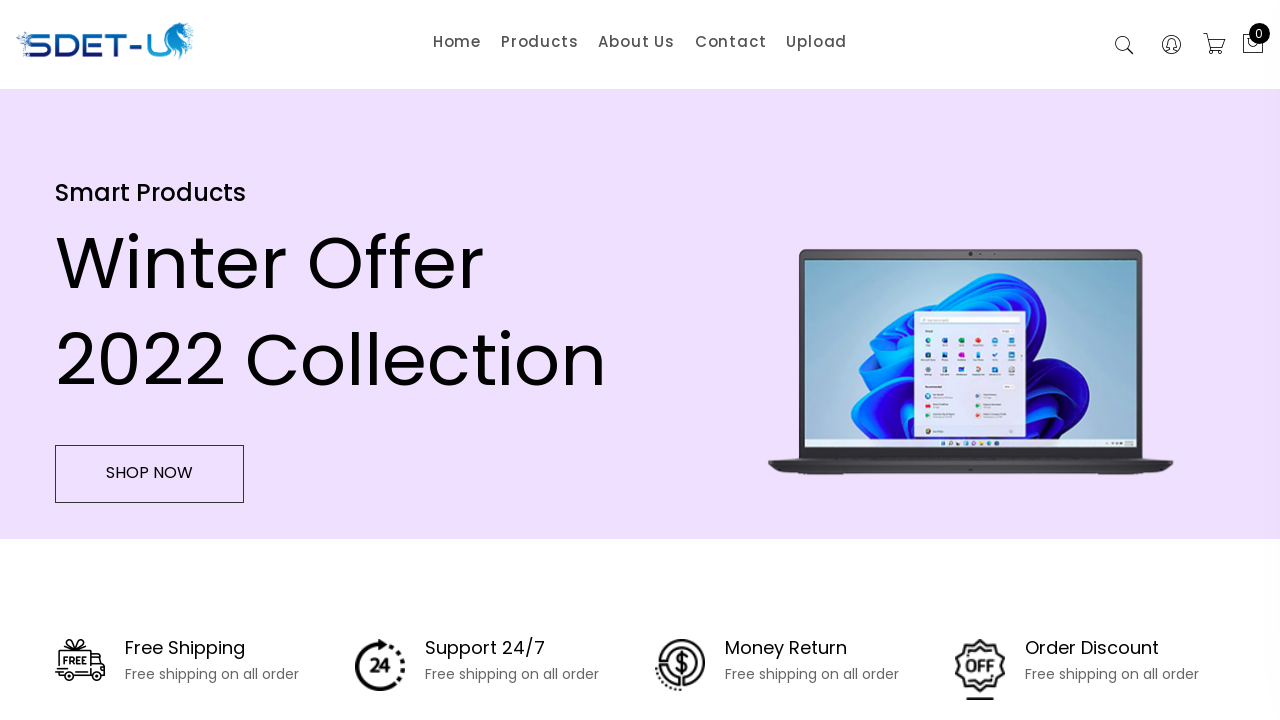

Verified 'Contact' navigation link is present at position 4
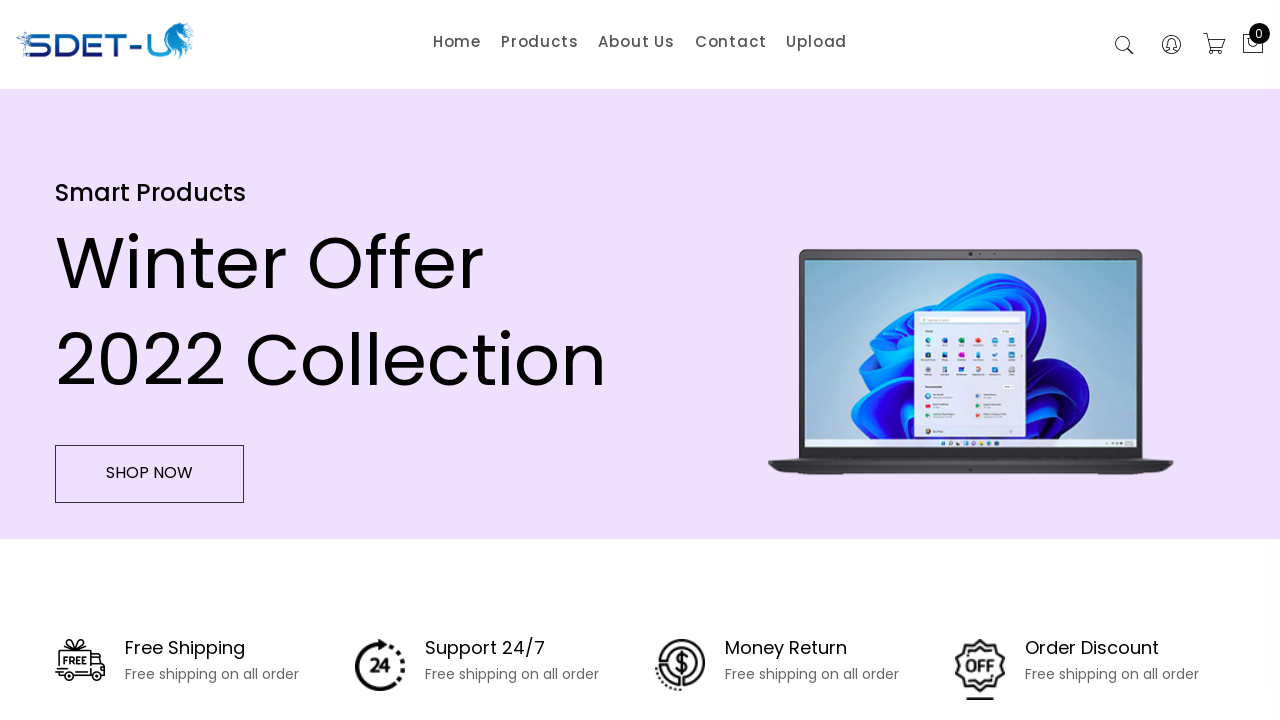

Verified 'Upload' navigation link is present at position 5
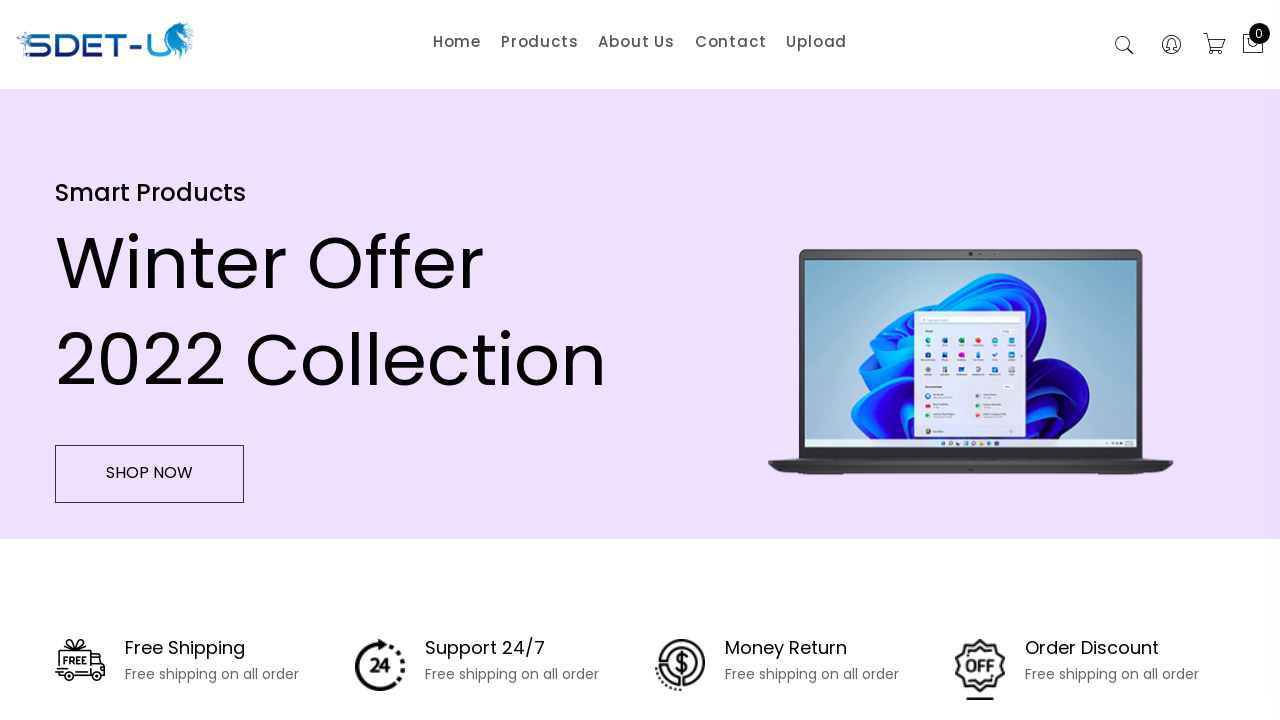

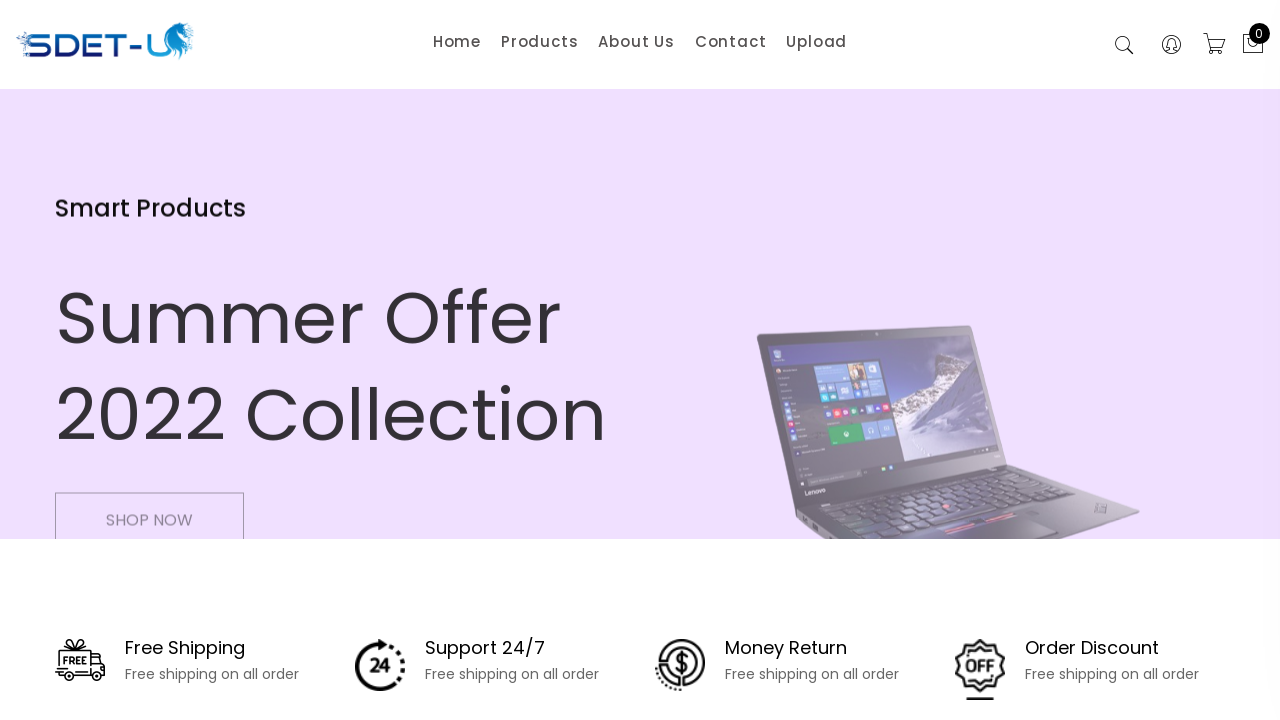